Tests a simple form by filling in first name, last name, city, and country fields, then clicking the submit button to verify form submission functionality.

Starting URL: http://suninjuly.github.io/simple_form_find_task.html

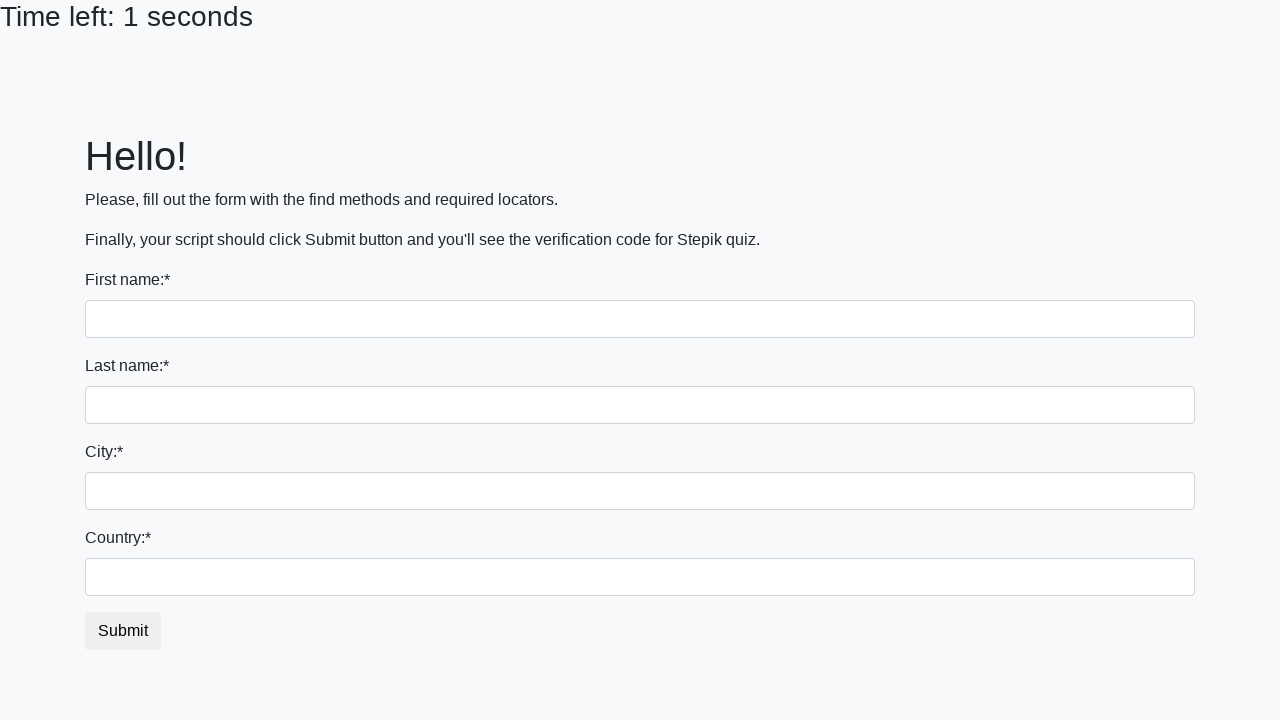

Filled first name field with 'Ivan' on input
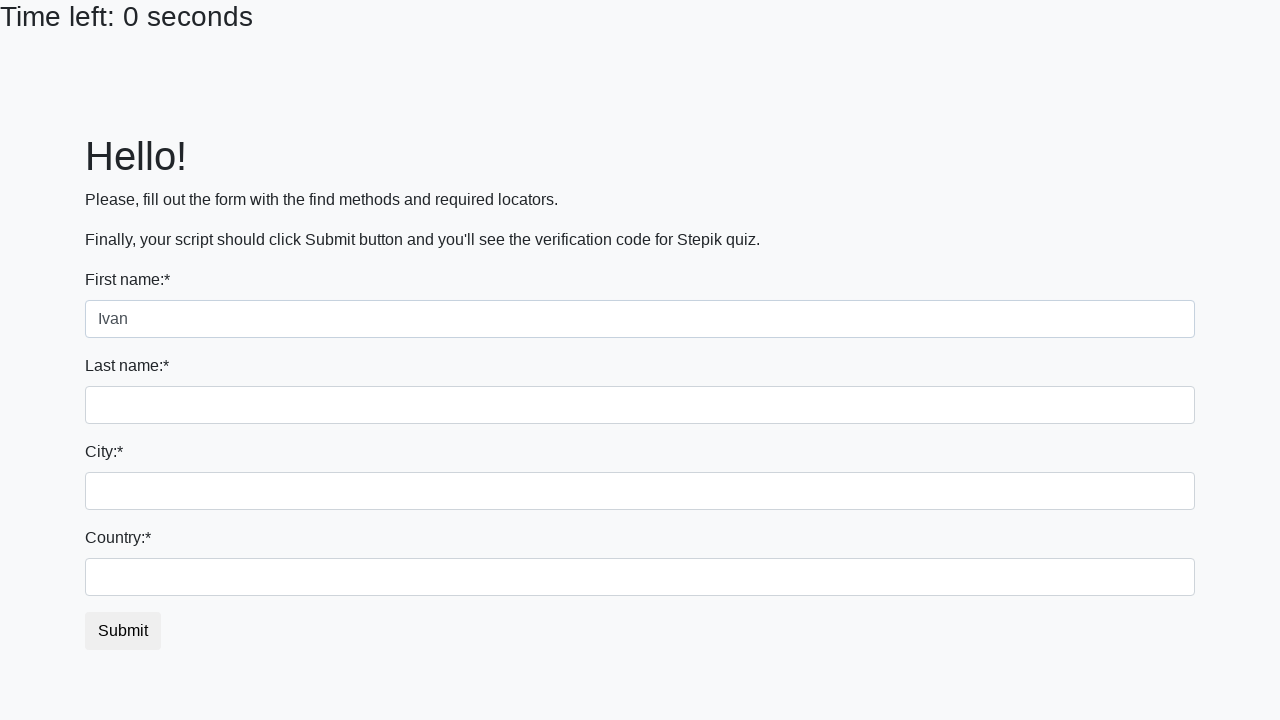

Filled last name field with 'Petrov' on input[name='last_name']
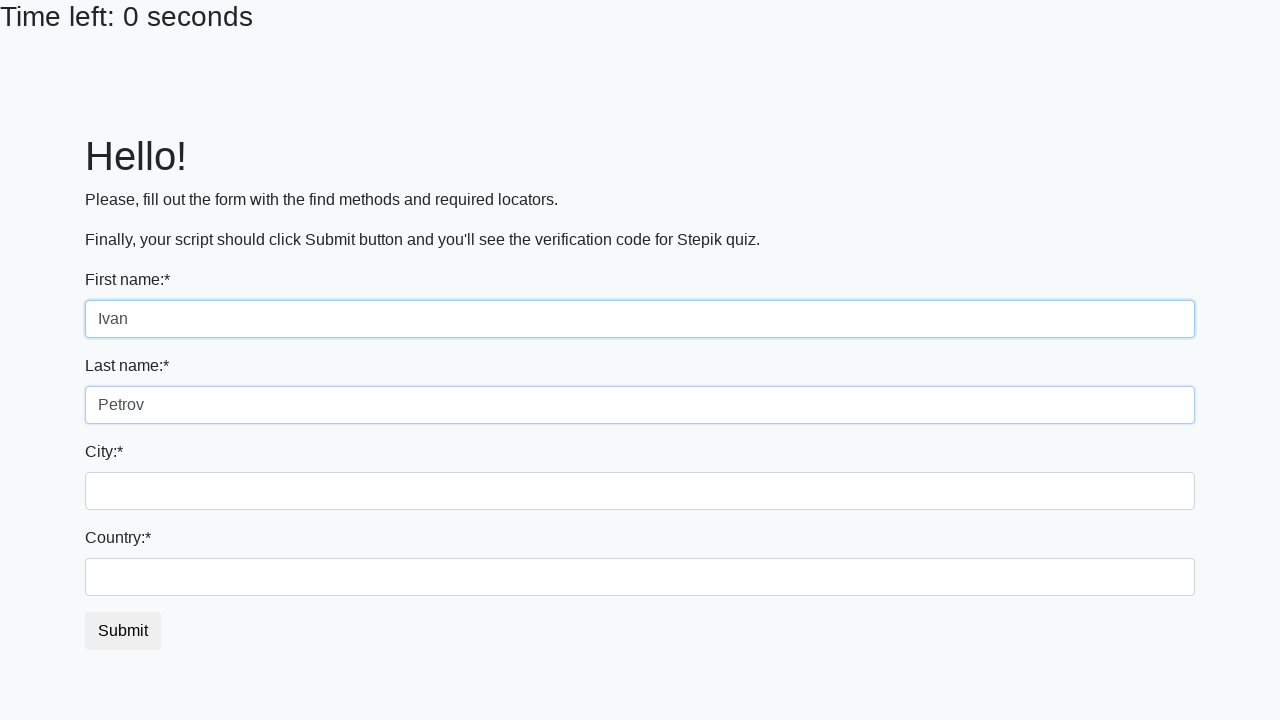

Filled city field with 'Smolensk' on .form-control.city
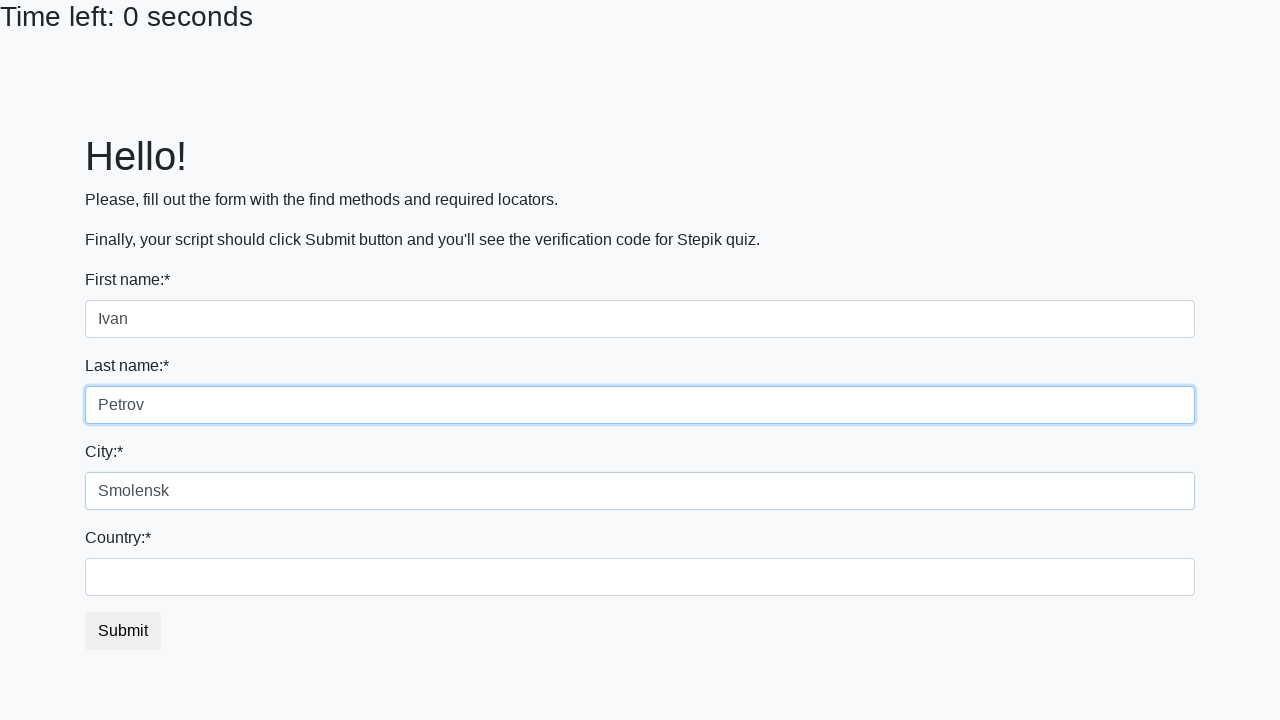

Filled country field with 'Russia' on #country
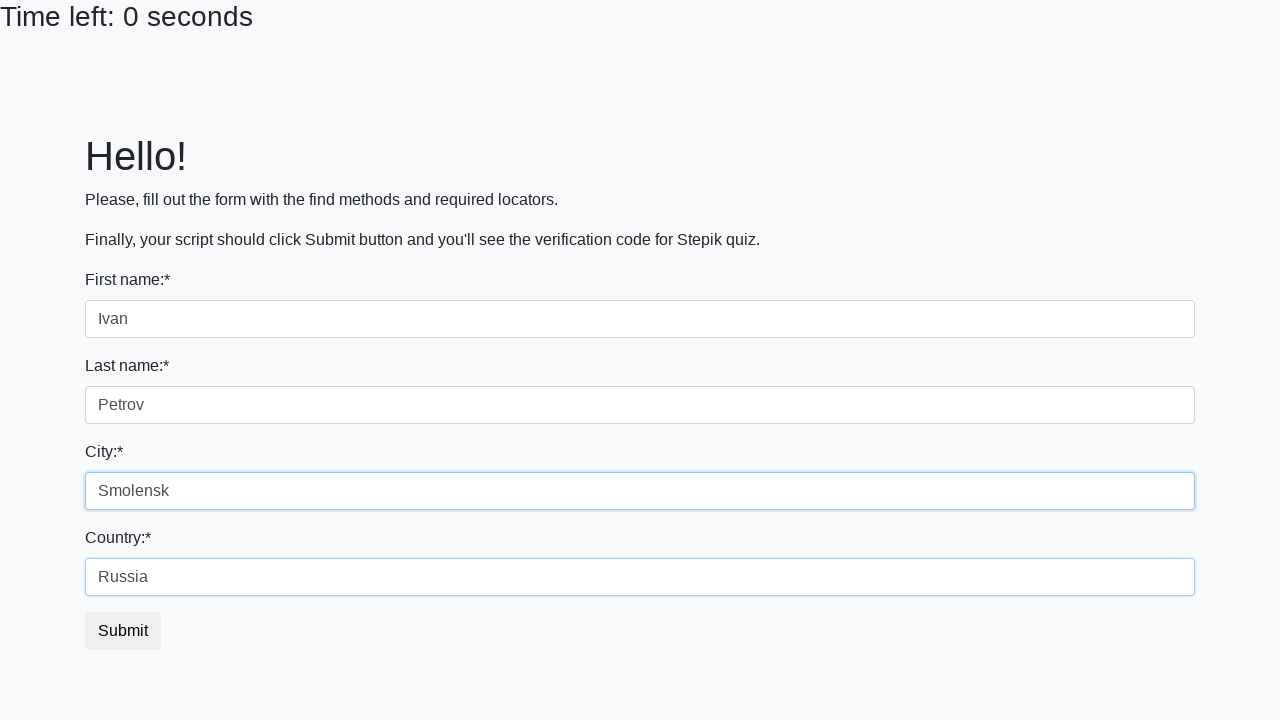

Clicked submit button to submit the form at (123, 631) on button.btn
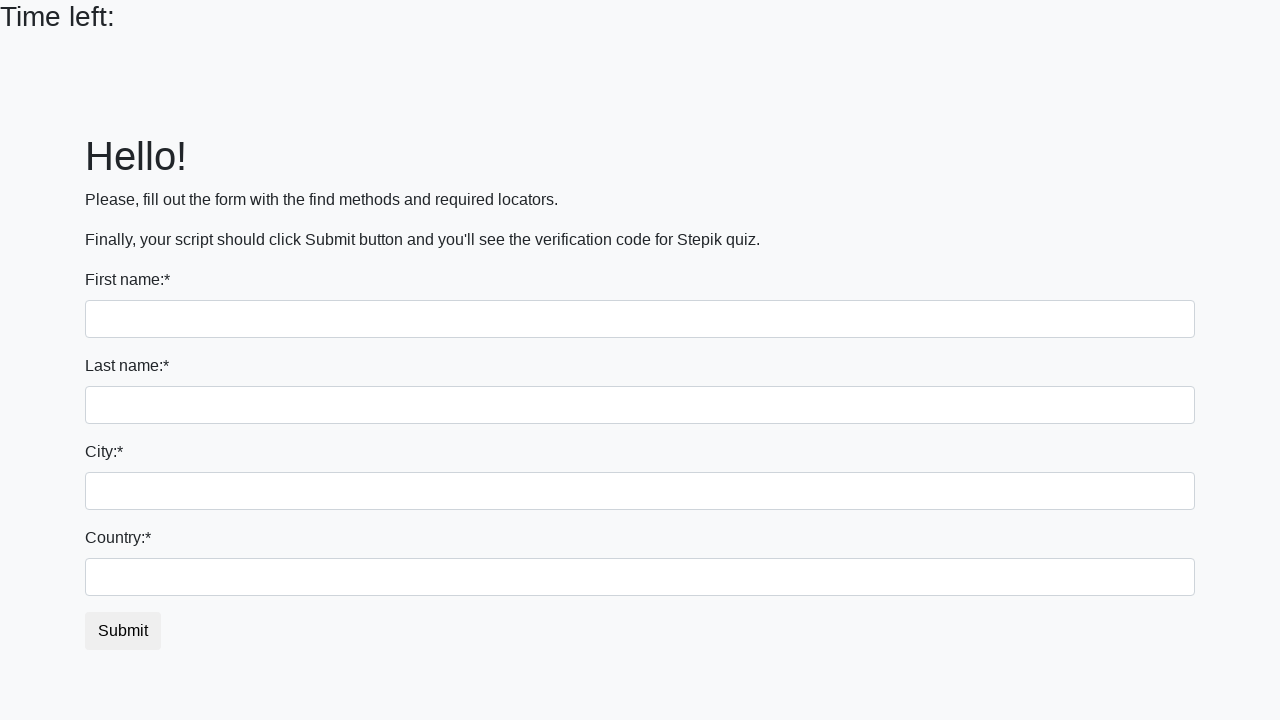

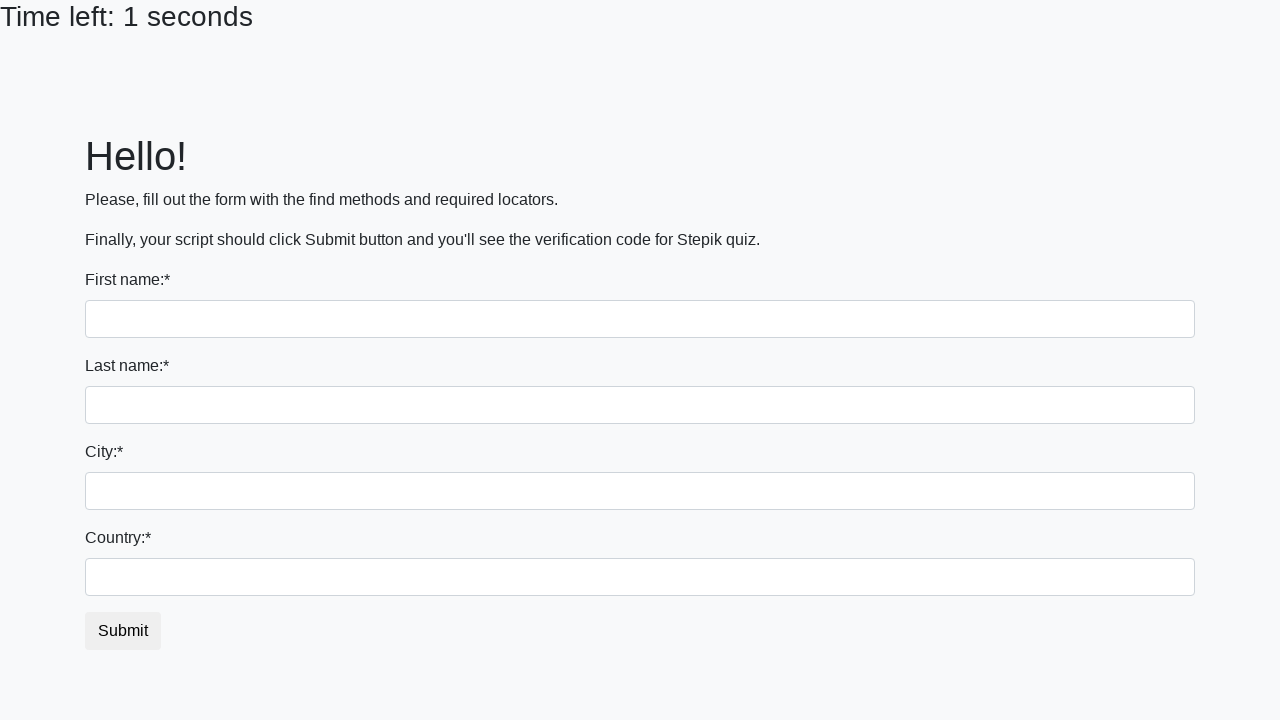